Tests text field interaction by entering text and performing a right-click context menu action

Starting URL: https://demoqa.com/text-box

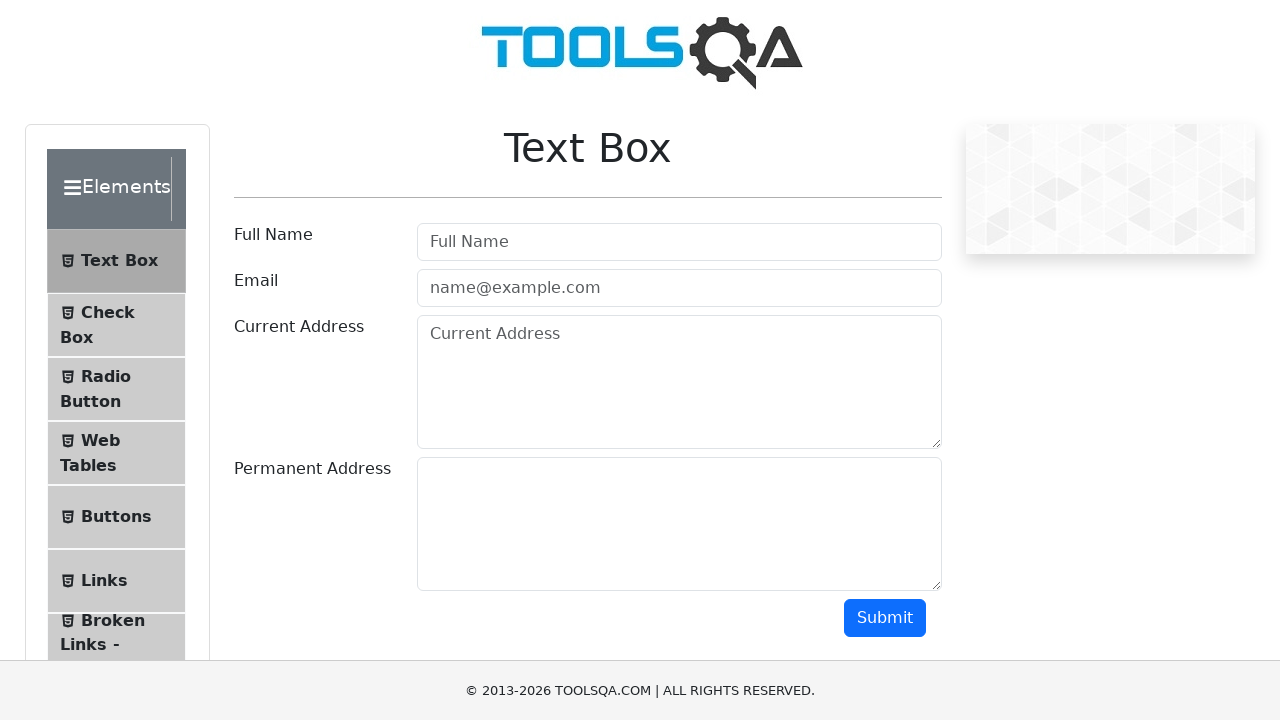

Filled username text field with 'SeeTech' on #userName
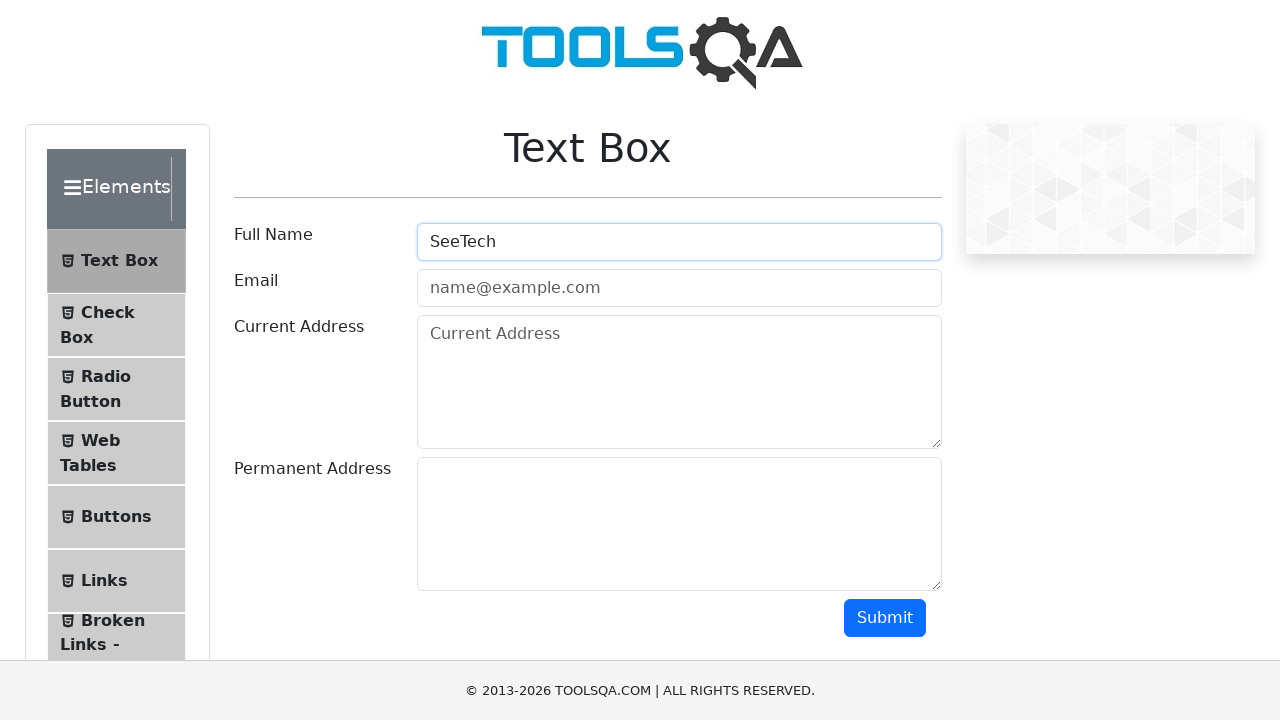

Right-clicked on username text field to open context menu at (679, 242) on #userName
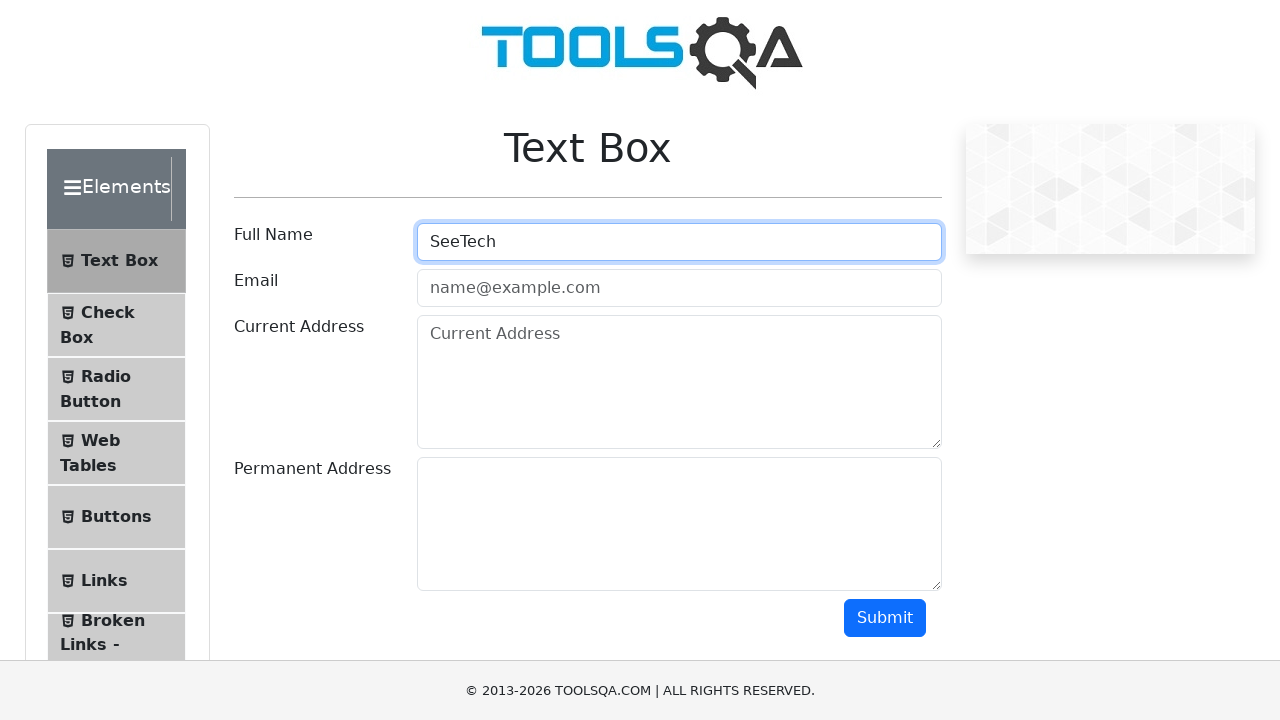

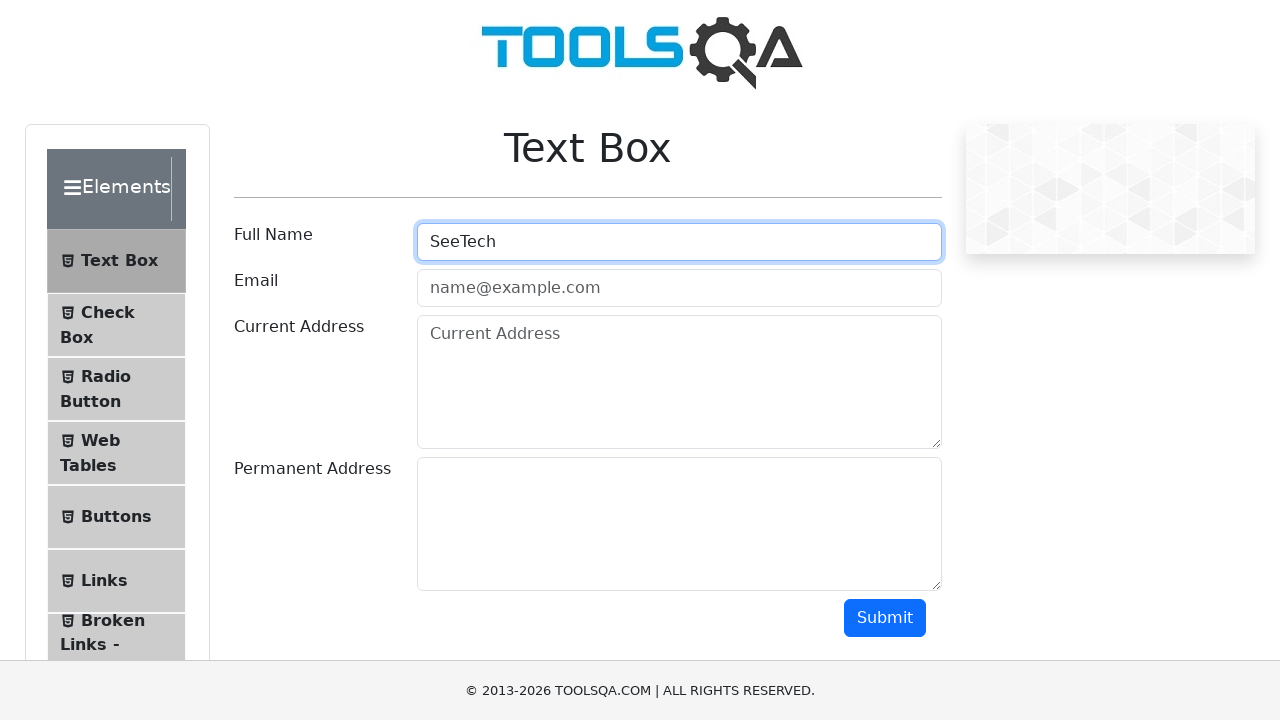